Tests calendar date picker functionality by selecting a specific year, month, and day, then verifying the selected values

Starting URL: https://rahulshettyacademy.com/seleniumPractise/#/offers

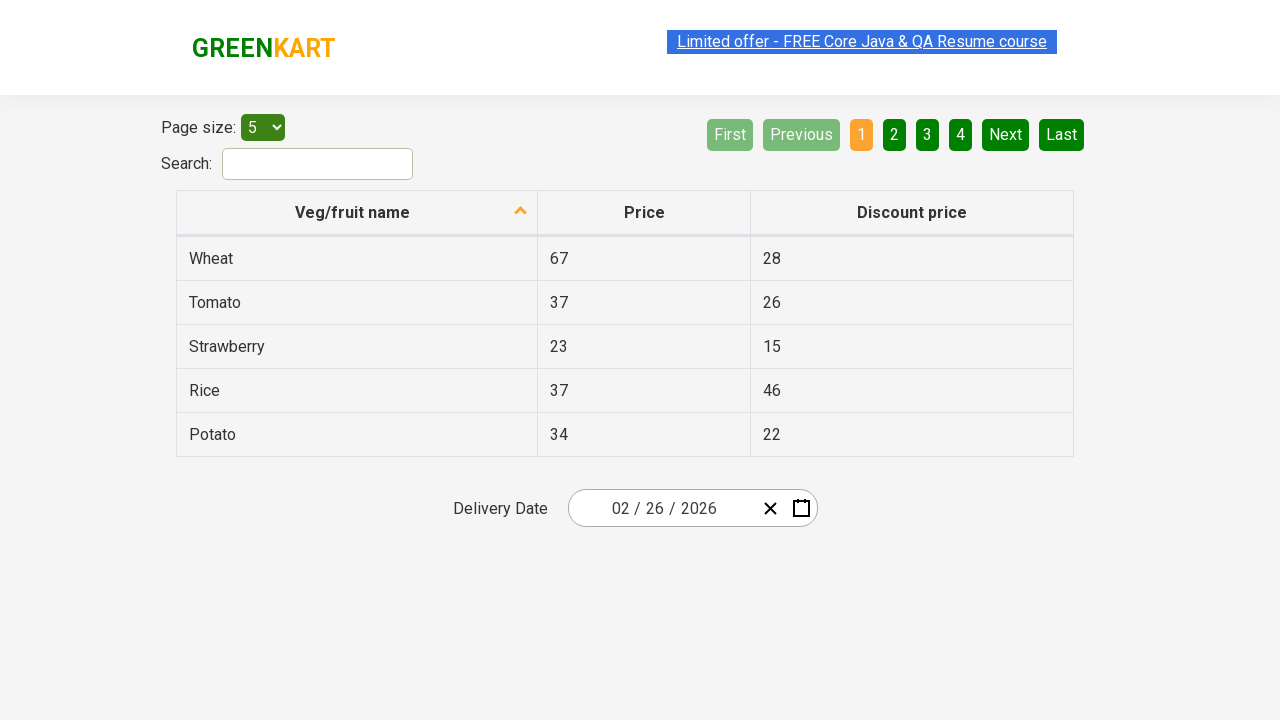

Clicked calendar date picker to open it at (662, 508) on .react-date-picker__inputGroup
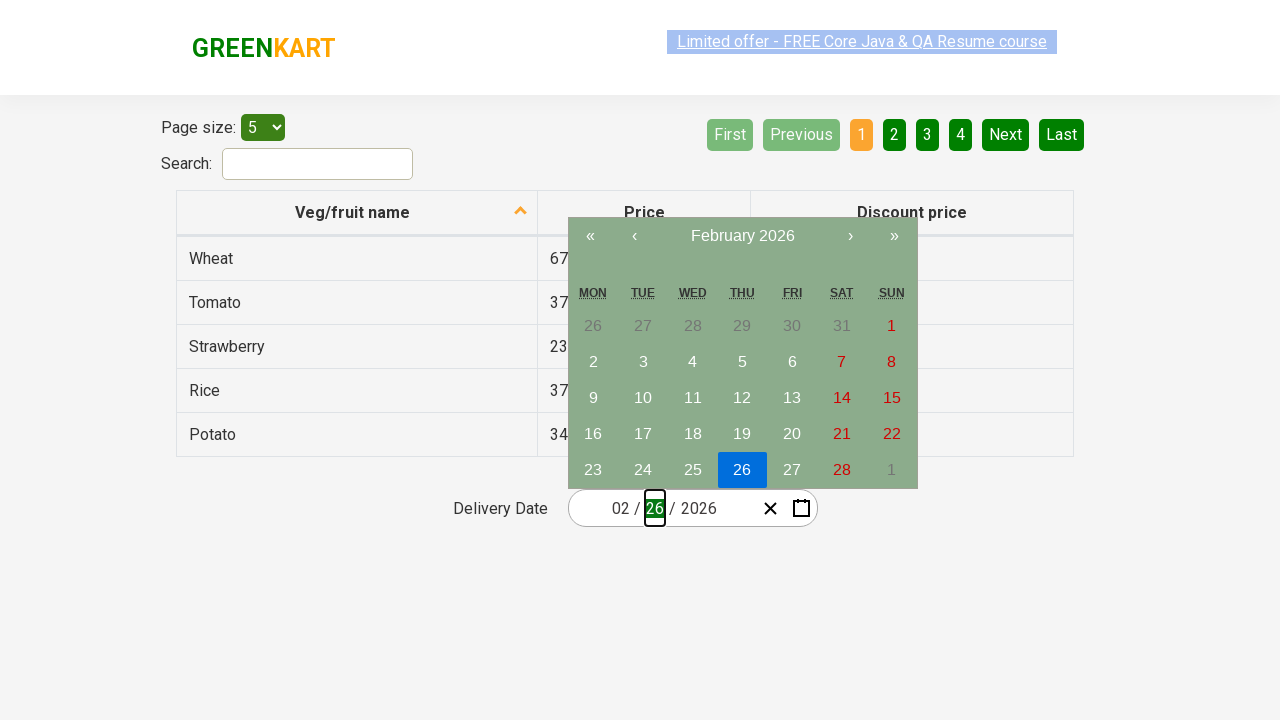

Clicked calendar navigation label first time at (742, 236) on .react-calendar__navigation__label__labelText
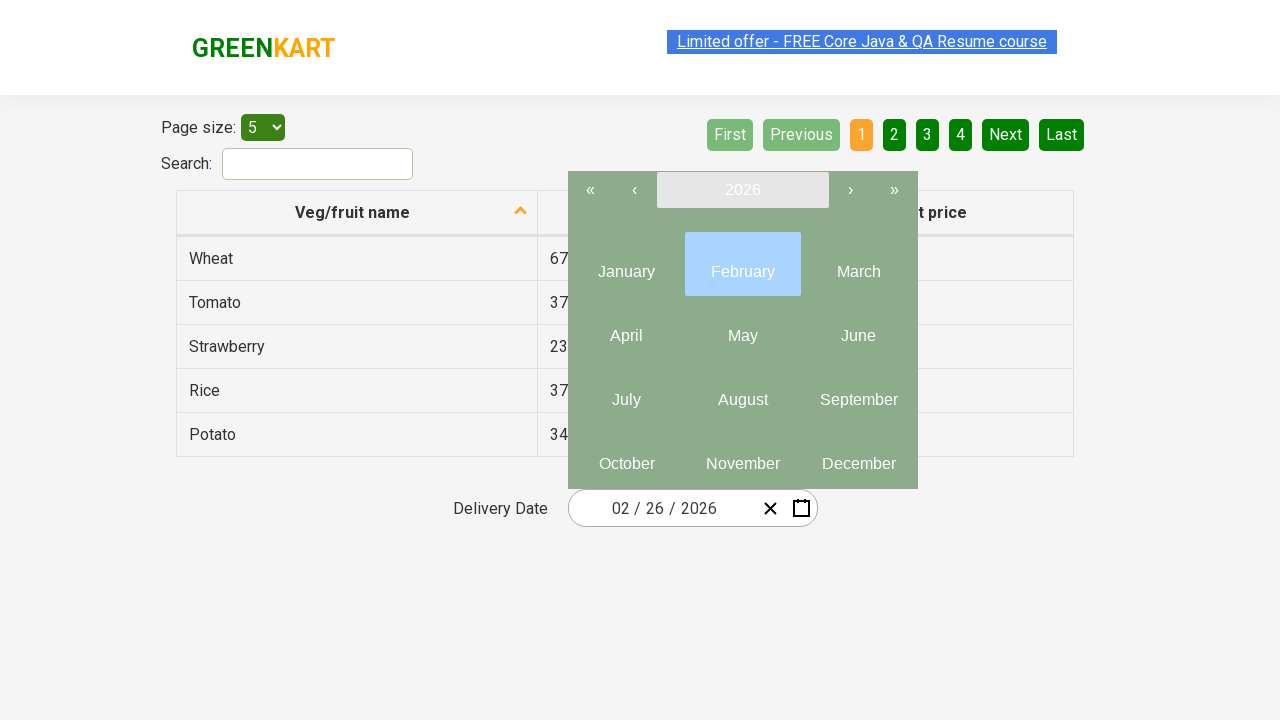

Clicked calendar navigation label second time to reach year selection view at (742, 190) on .react-calendar__navigation__label__labelText
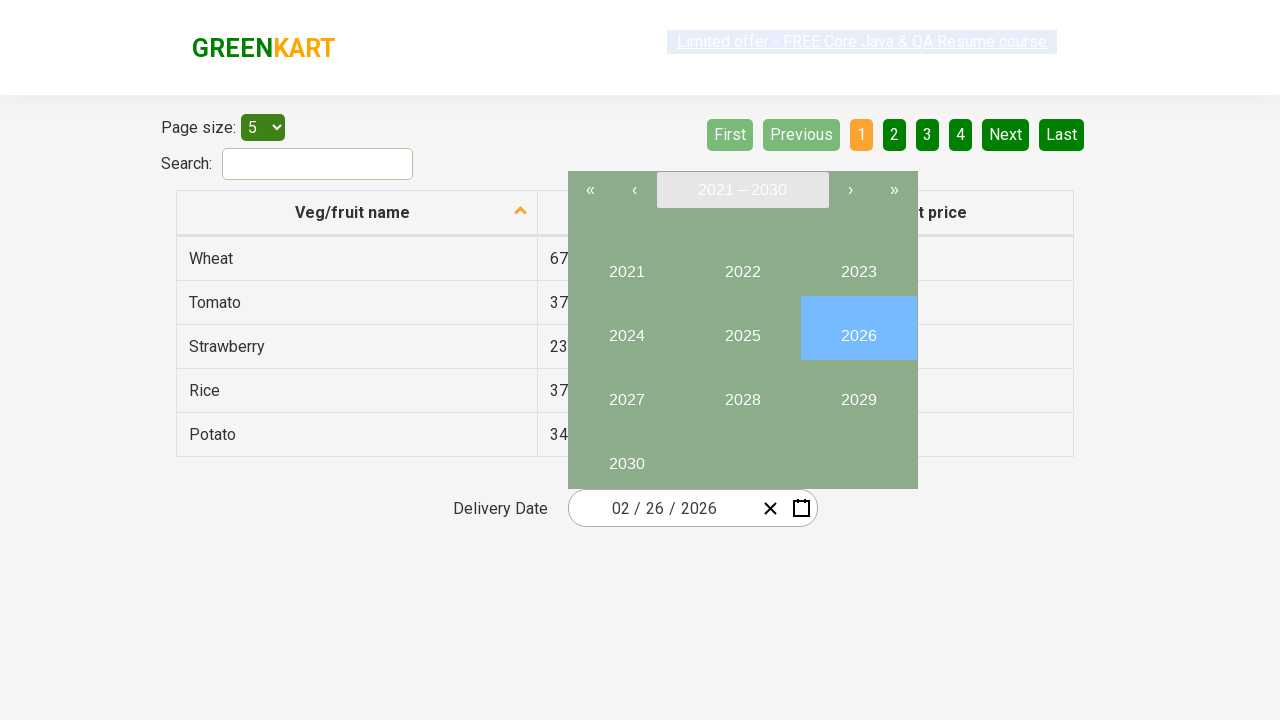

Selected year 2027 from calendar at (626, 392) on button:has-text('2027')
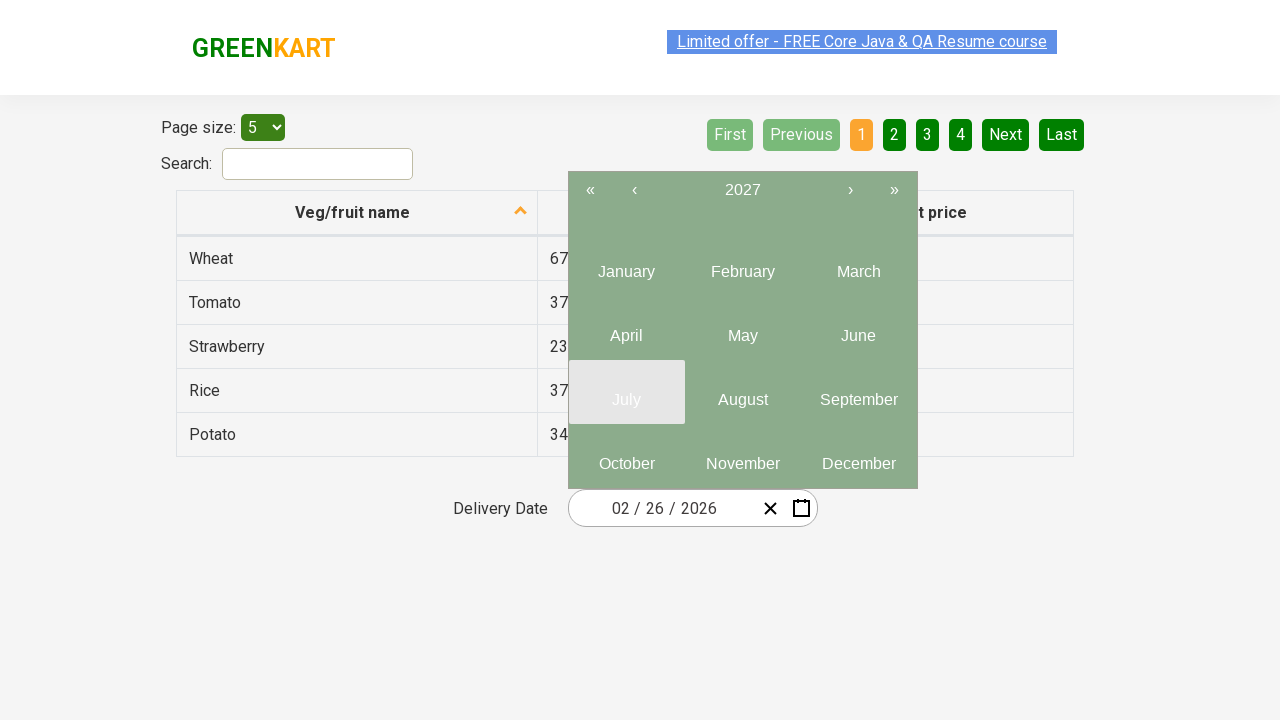

Selected month 6 (June) from calendar at (858, 328) on .react-calendar__year-view__months__month >> nth=5
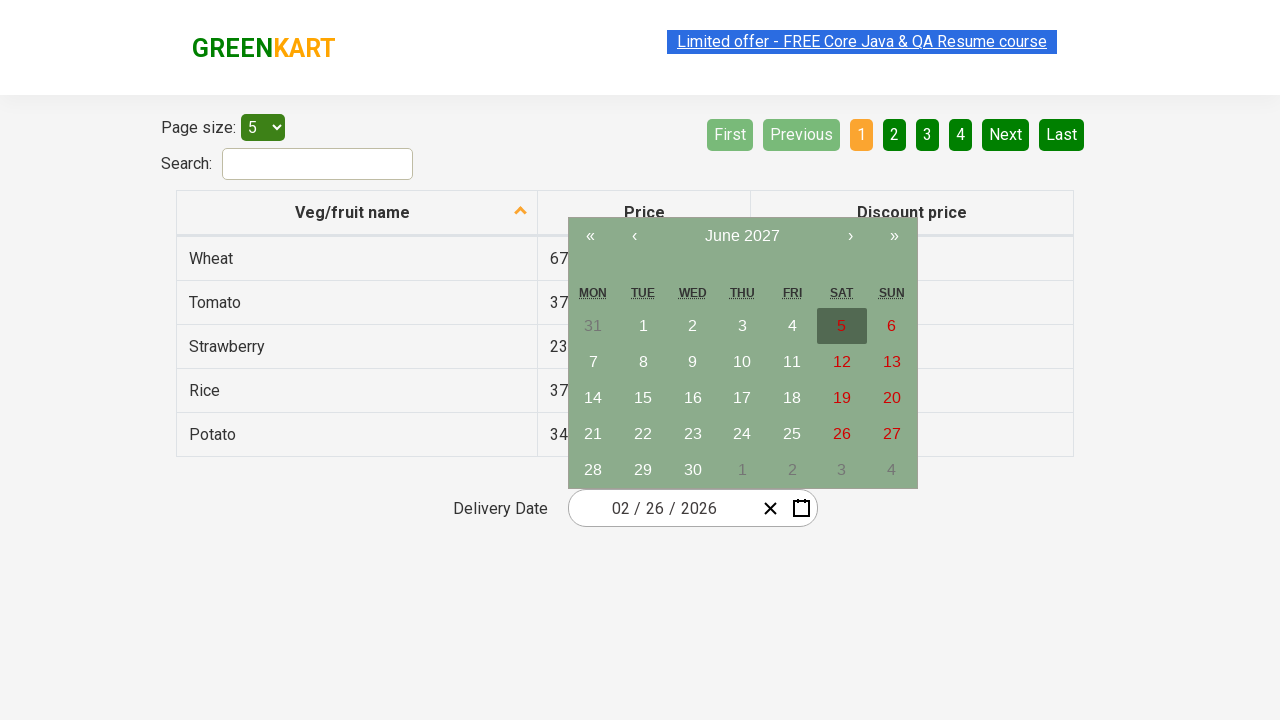

Selected day 13 from calendar at (892, 362) on abbr:has-text('13')
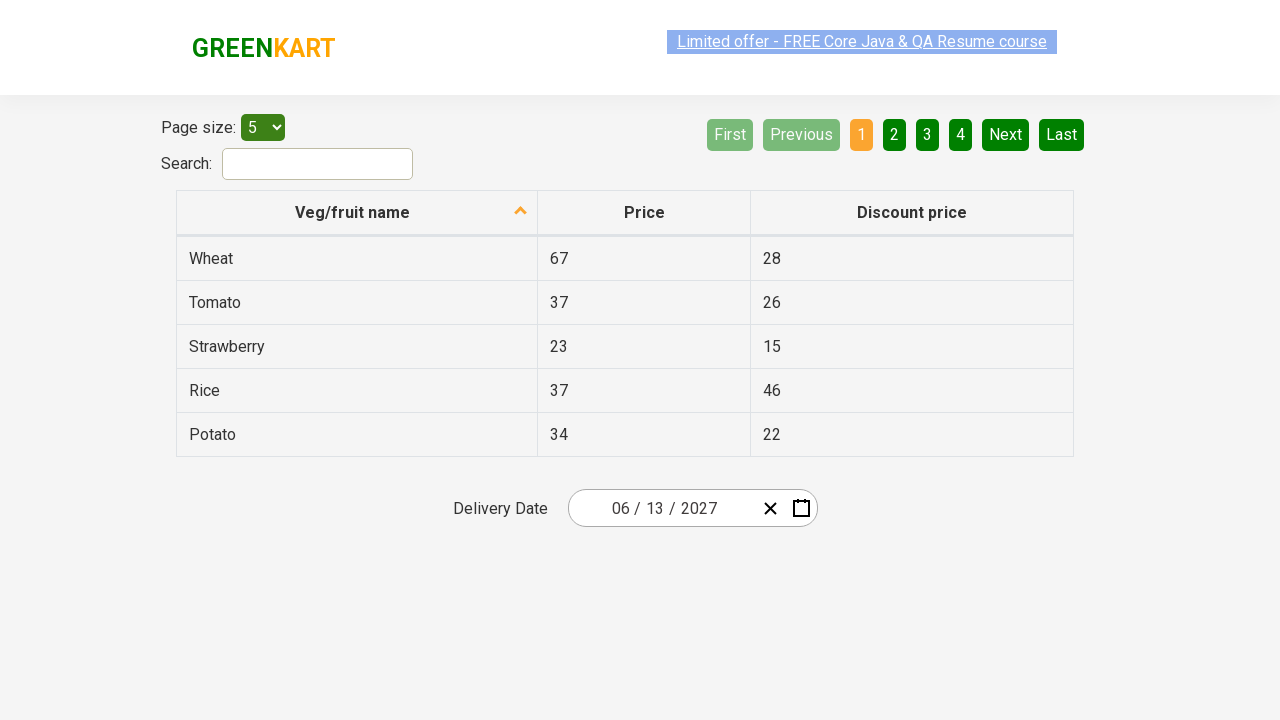

Verified date picker input 1: expected '6', got '6'
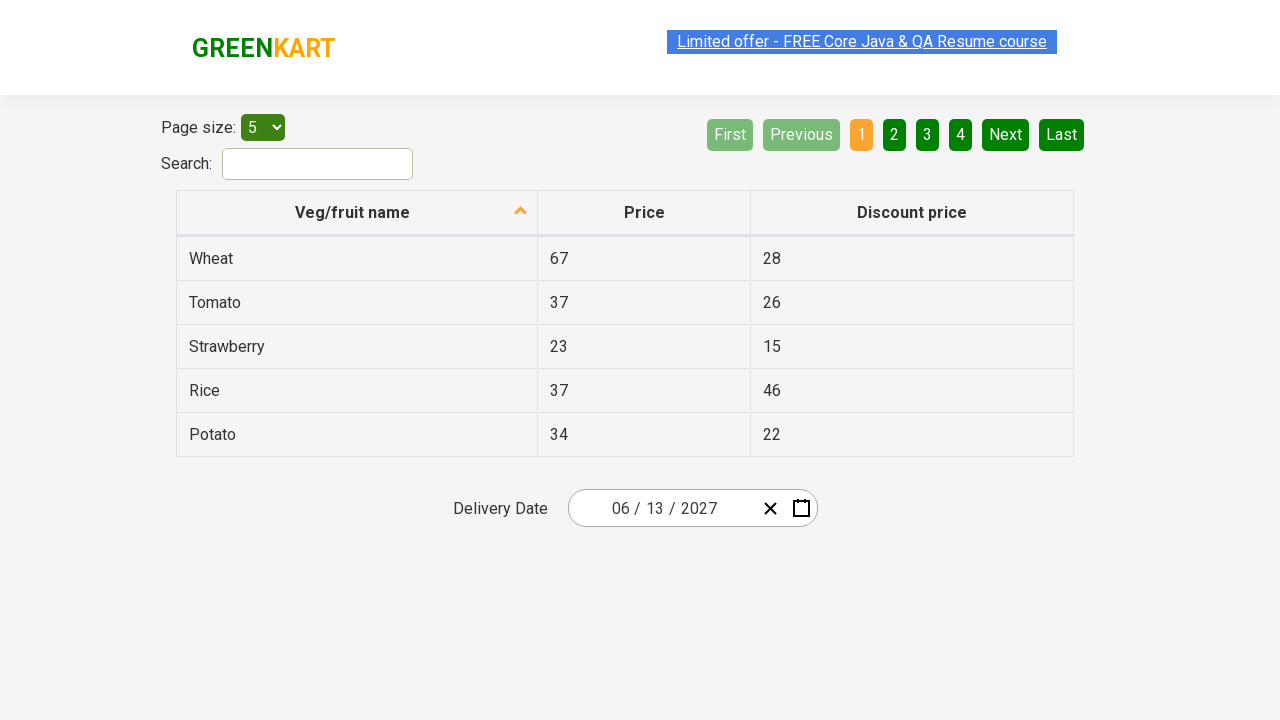

Verified date picker input 2: expected '13', got '13'
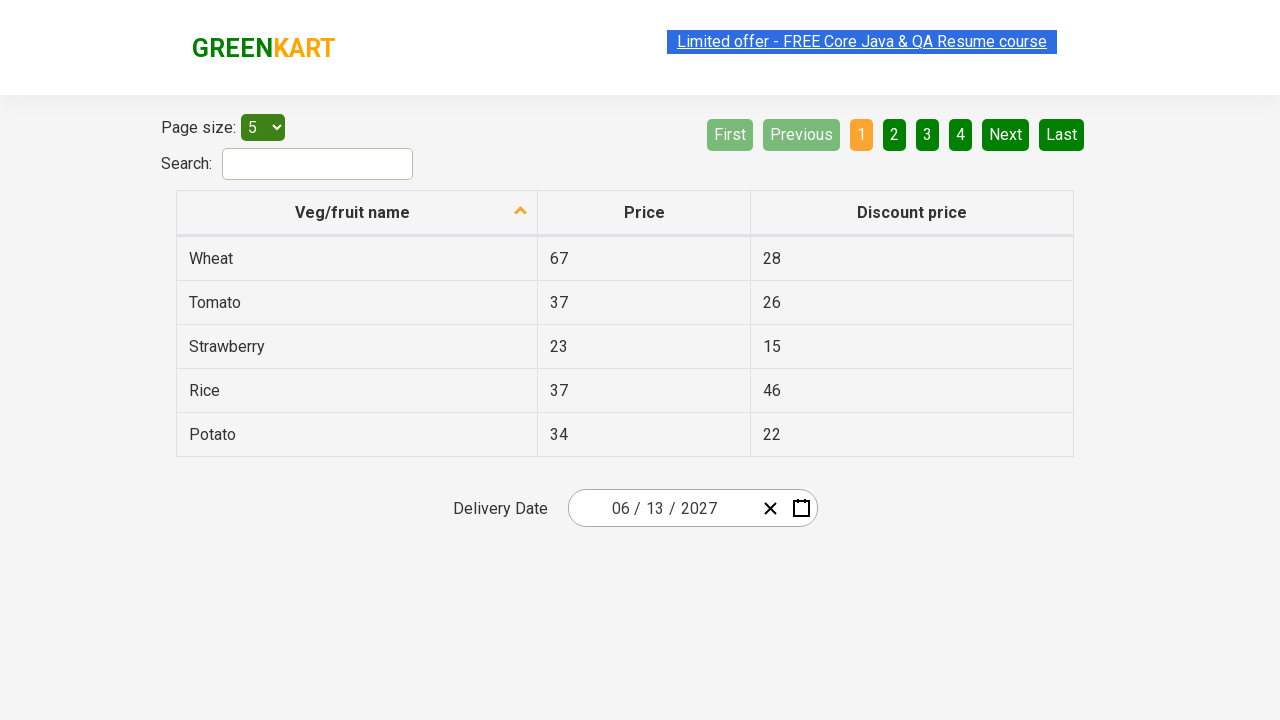

Verified date picker input 3: expected '2027', got '2027'
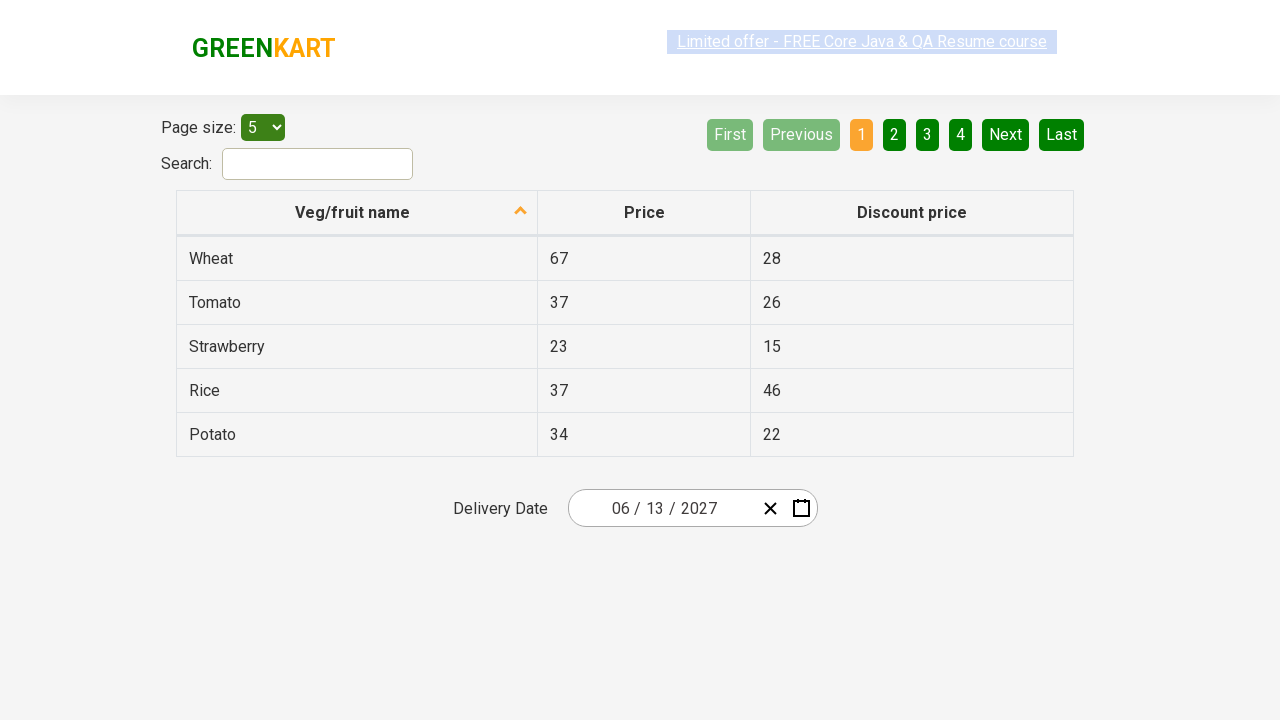

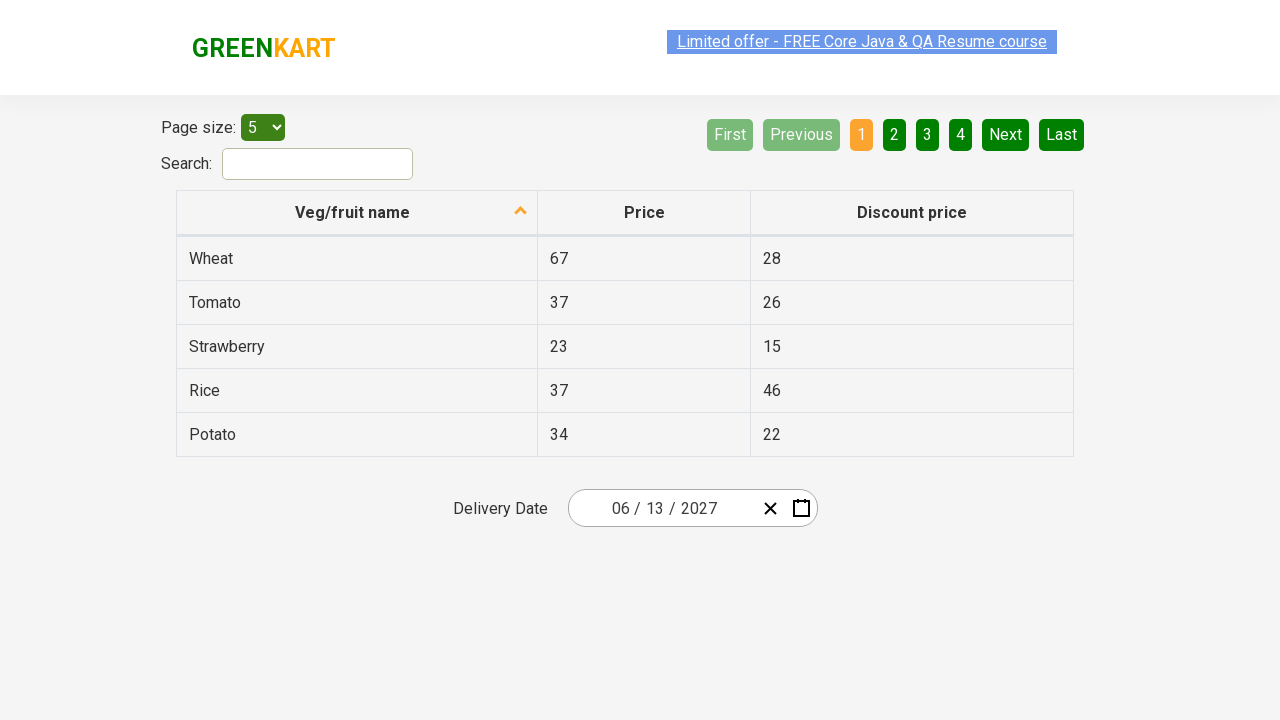